Tests JavaScript prompt dialog by entering text into the prompt and accepting it

Starting URL: https://the-internet.herokuapp.com

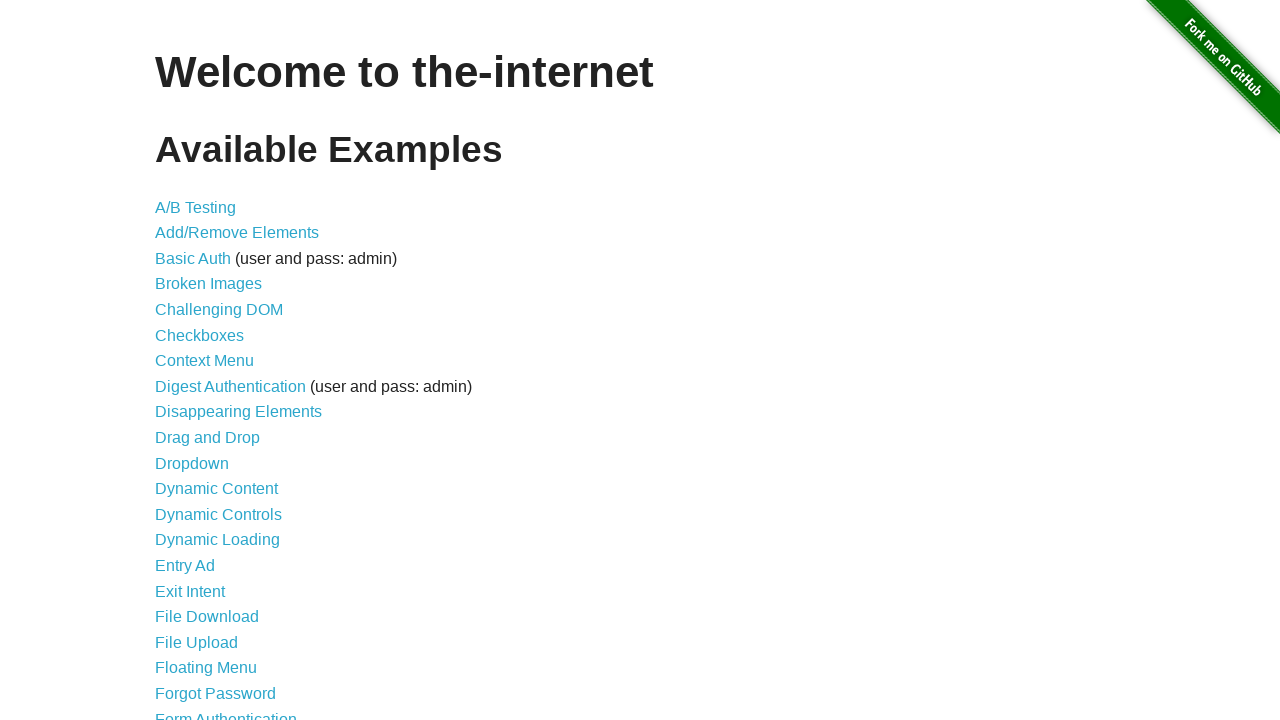

Clicked on JavaScript Alerts link at (214, 361) on text=JavaScript Alerts
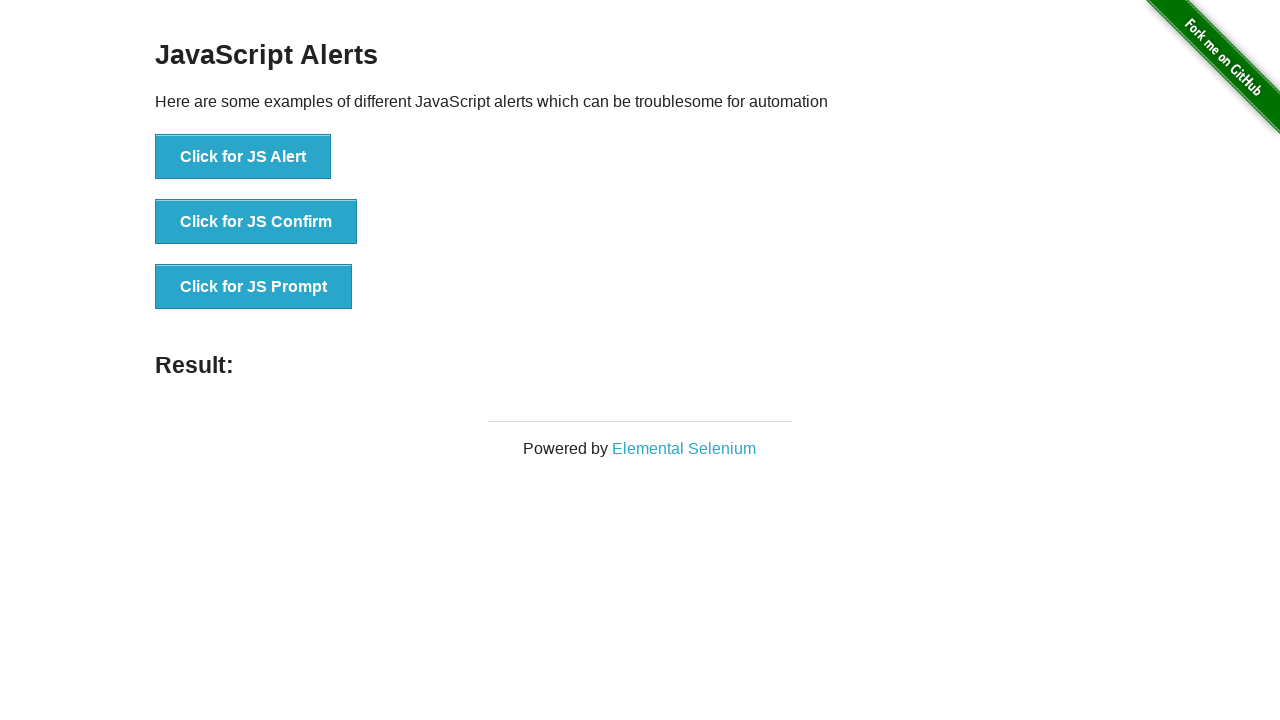

Set up dialog handler to accept prompt with 'Test input text'
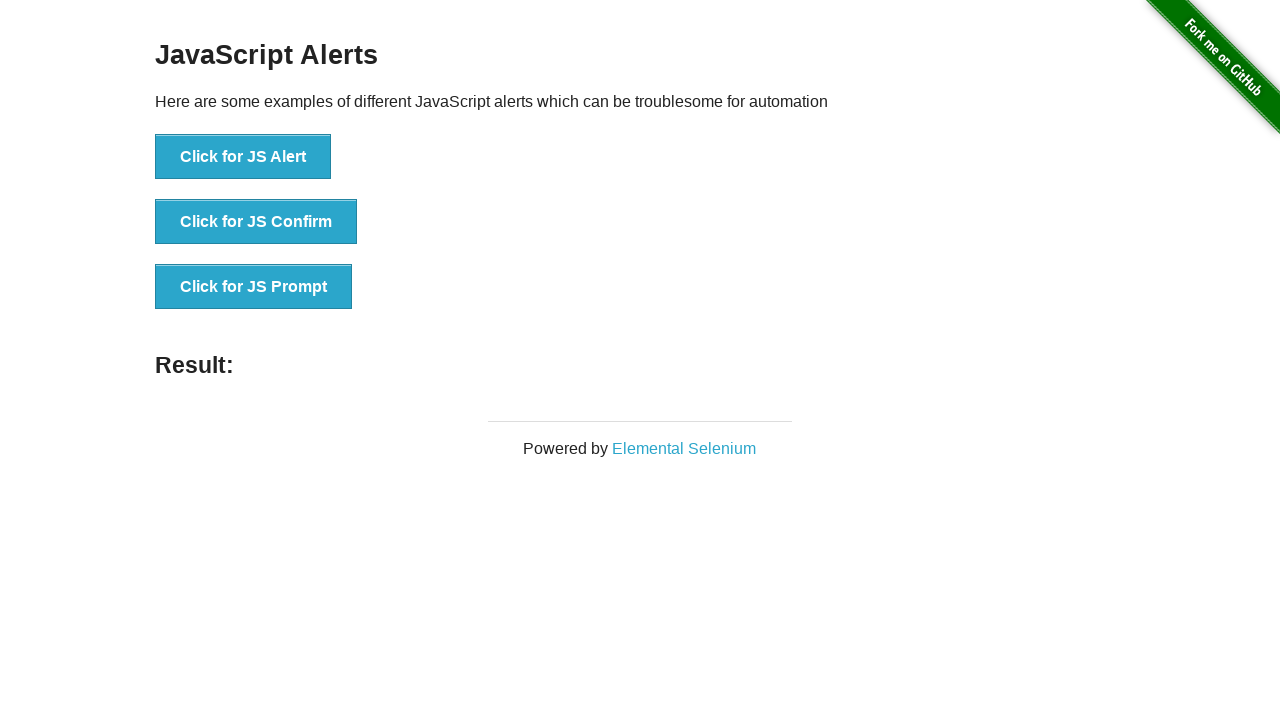

Clicked button to trigger JavaScript prompt dialog at (254, 287) on button:has-text('Click for JS Prompt')
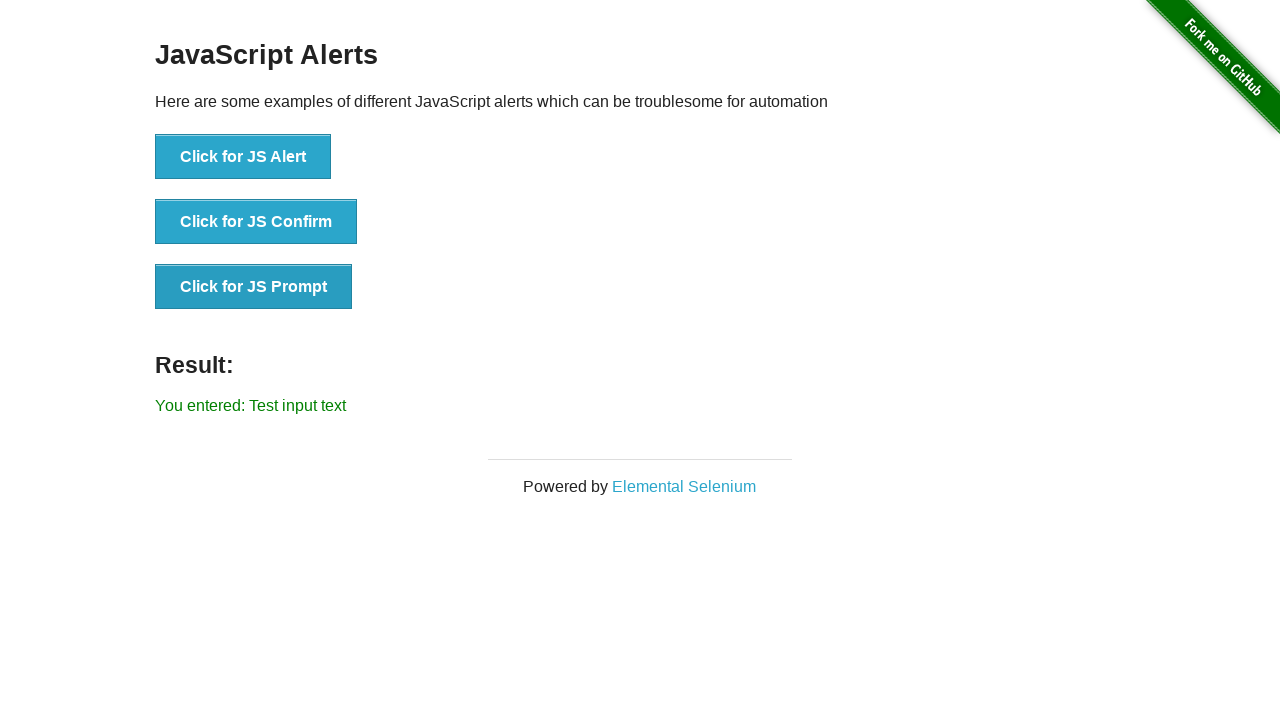

Verified result text element is present
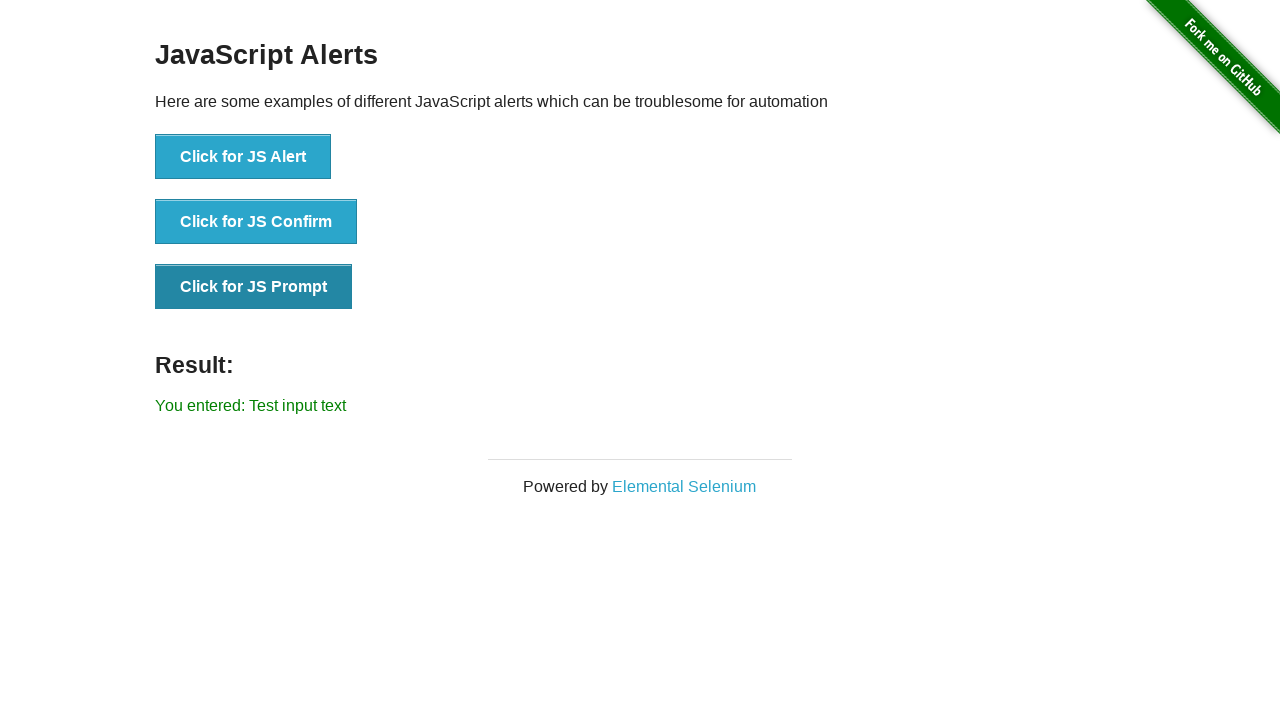

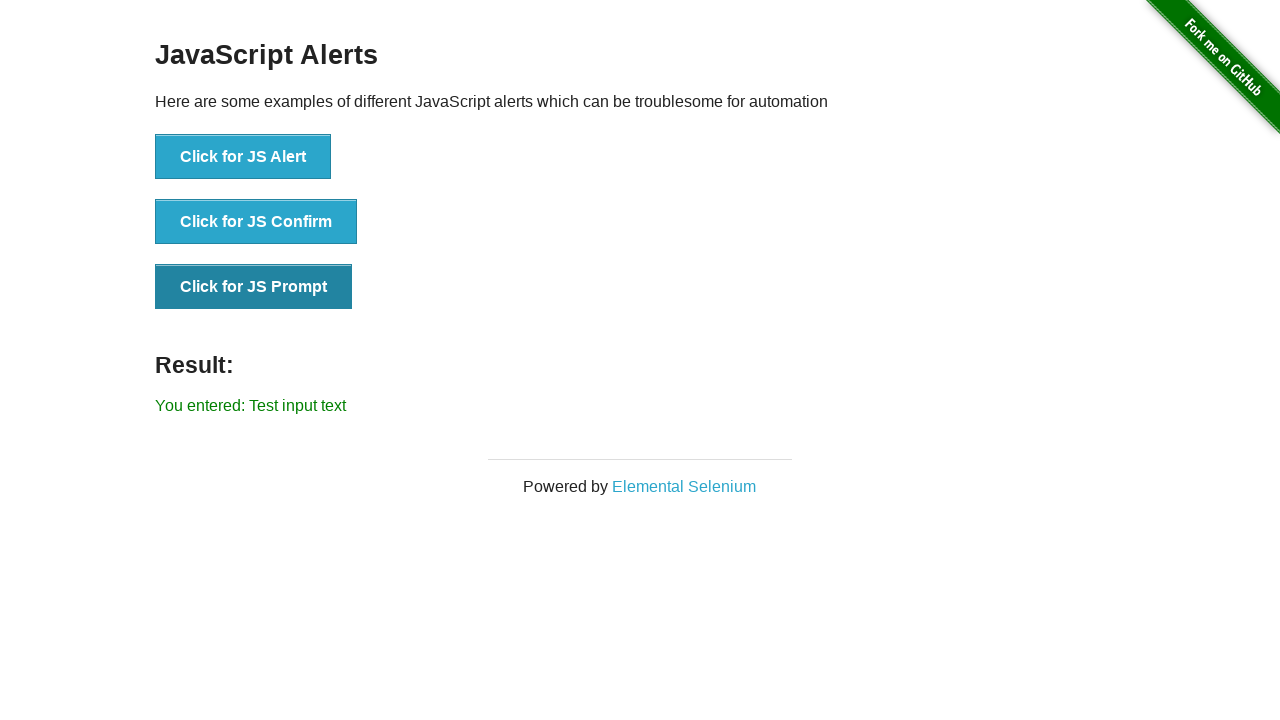